Navigates to the frames page and verifies the navigation by switching to a frame

Starting URL: https://bonigarcia.dev/selenium-webdriver-java/

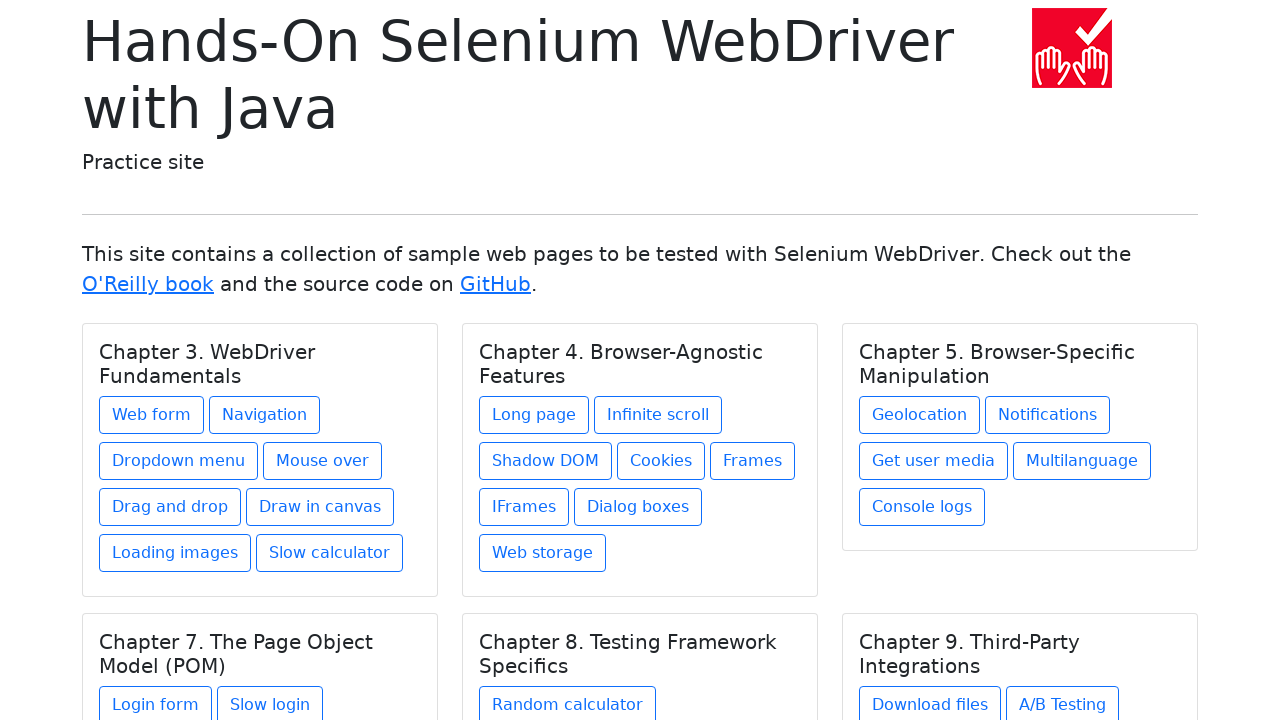

Clicked on frames link under Chapter 4 at (752, 461) on xpath=//h5[text() = 'Chapter 4. Browser-Agnostic Features']/../a[@href = 'frames
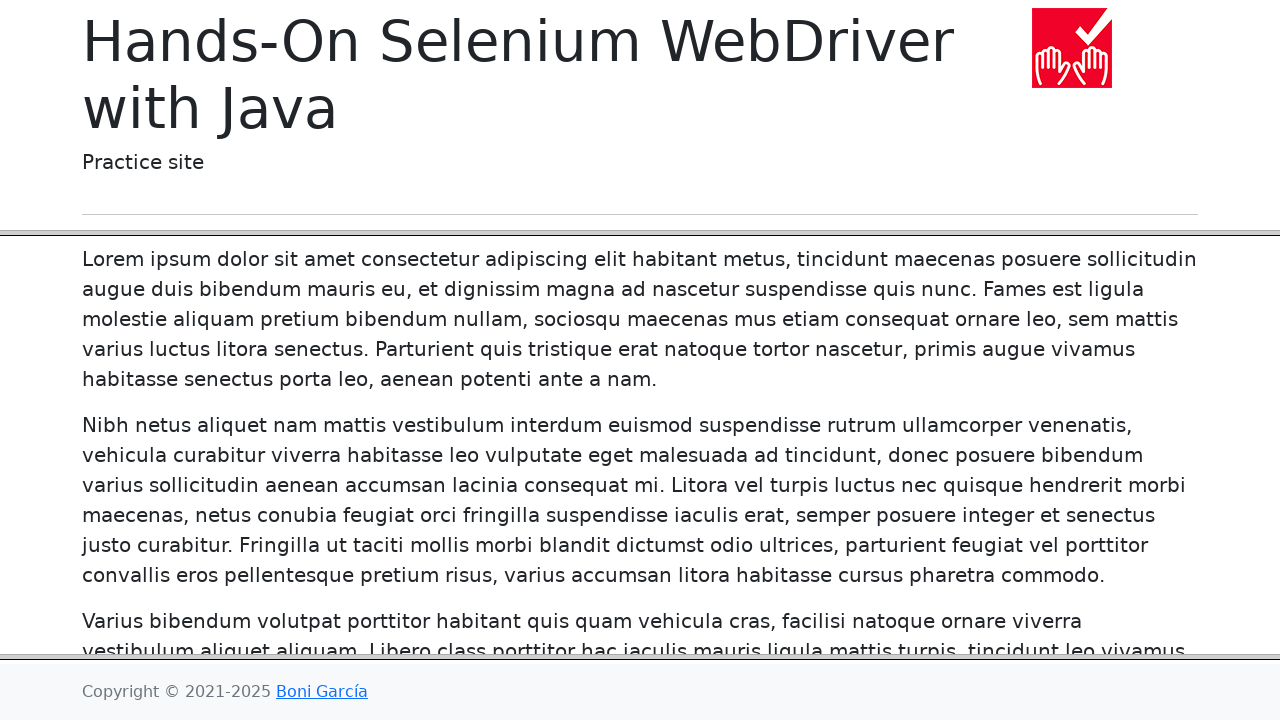

Verified navigation to frames page
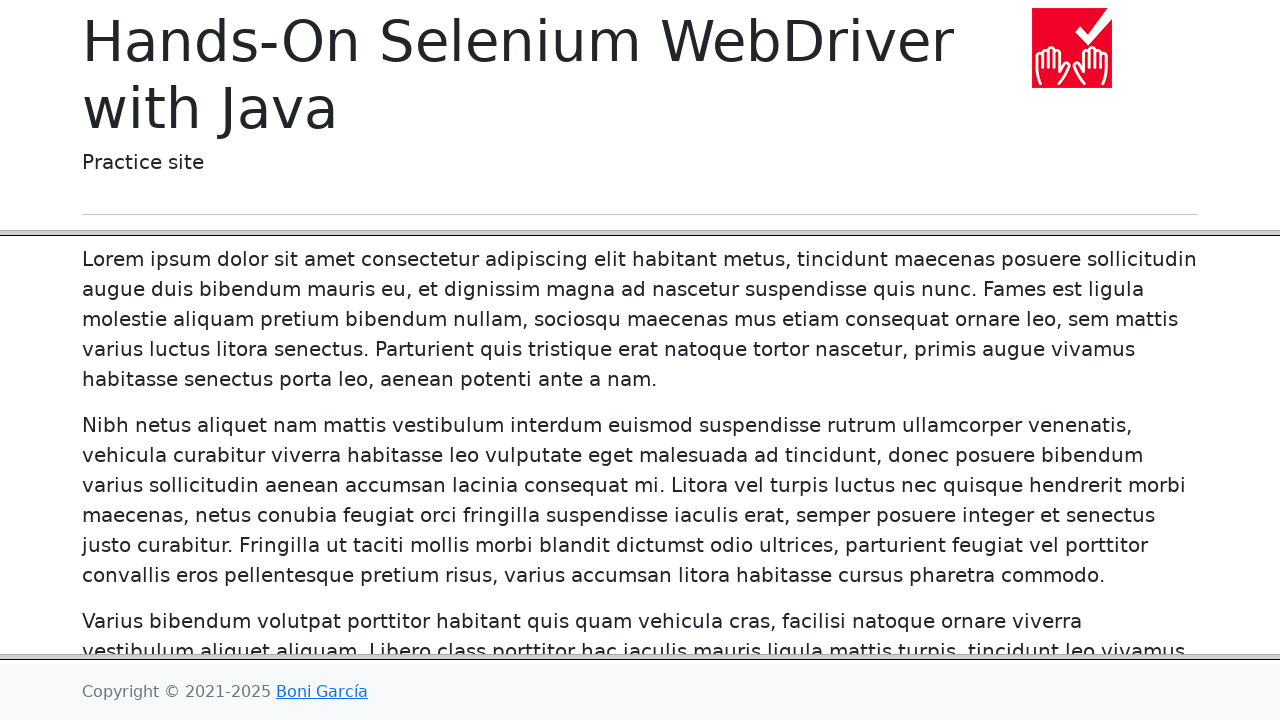

Located frame-header frame
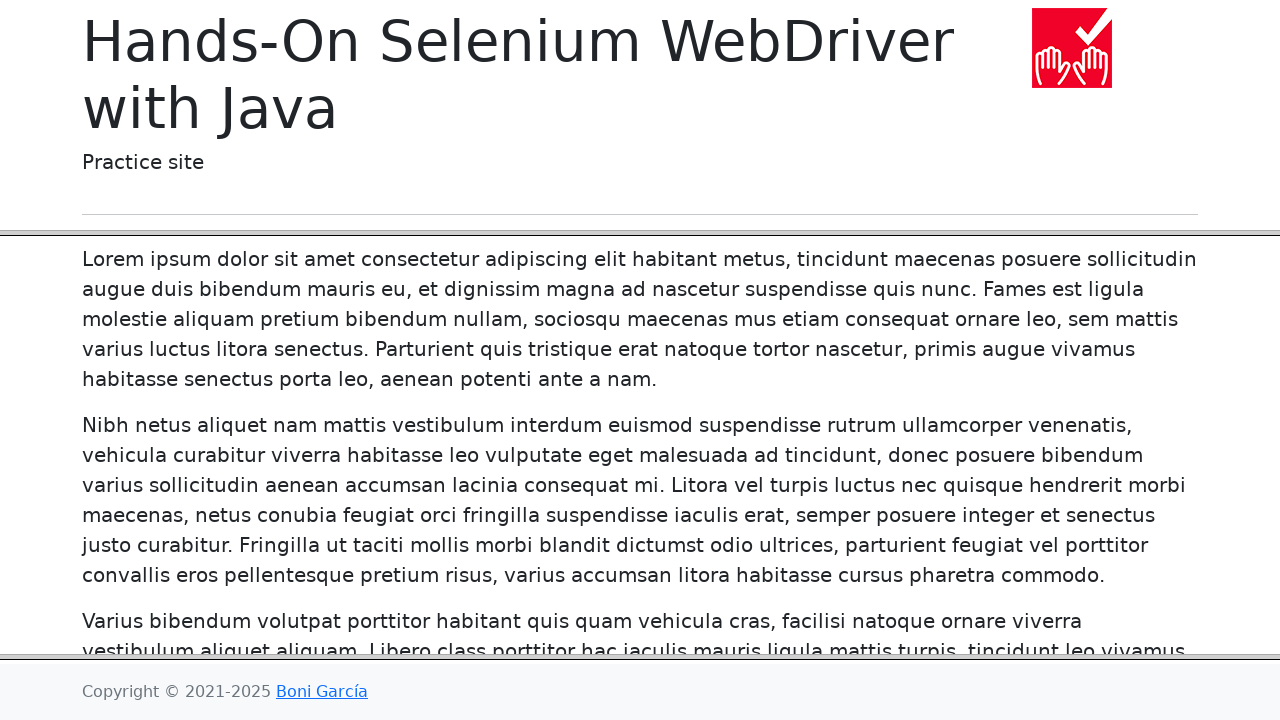

Verified frame title is 'Frames'
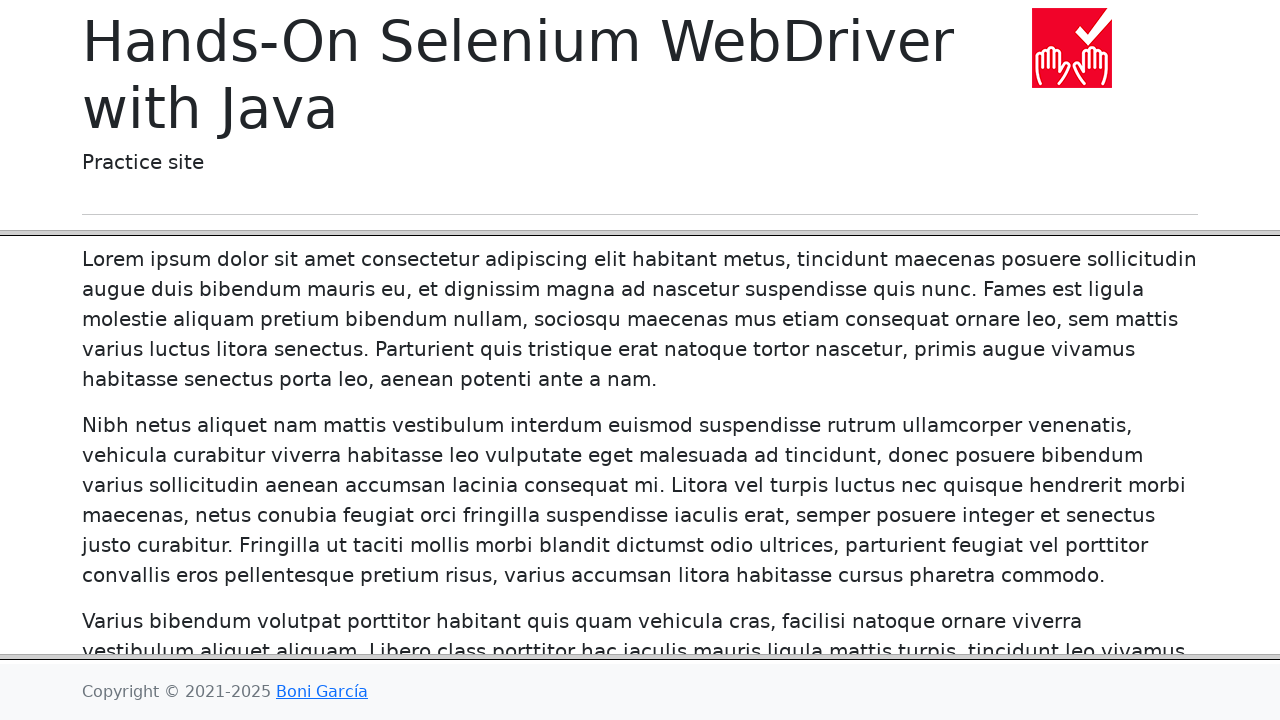

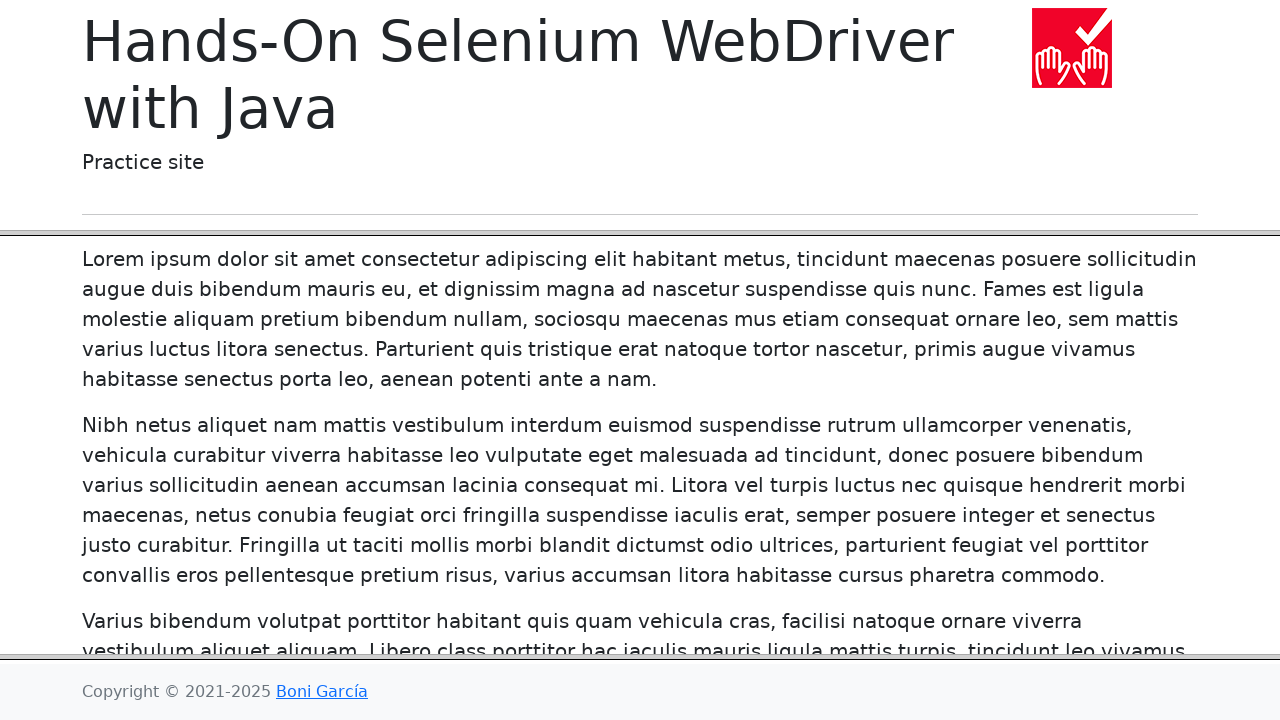